Tests filtering functionality including Active, Completed, All filters, and browser back button navigation

Starting URL: https://demo.playwright.dev/todomvc

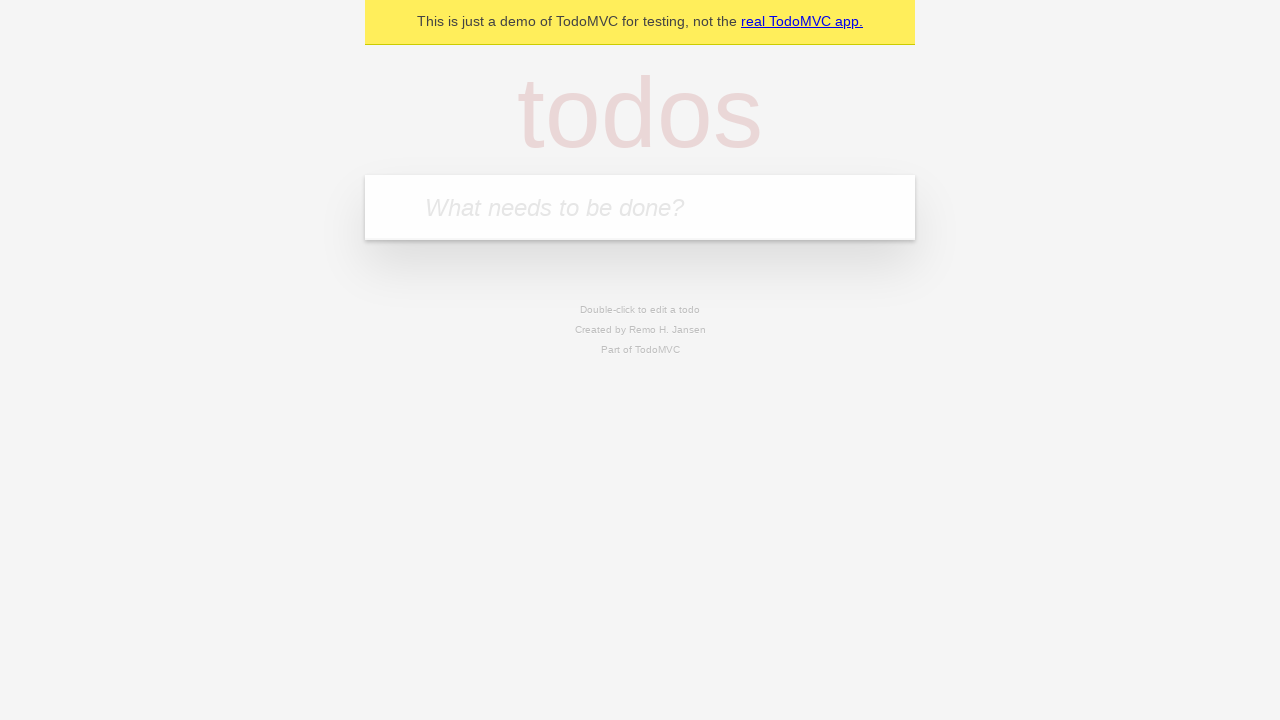

Filled todo input with 'buy some Cheddar cheese' on internal:attr=[placeholder="What needs to be done?"i]
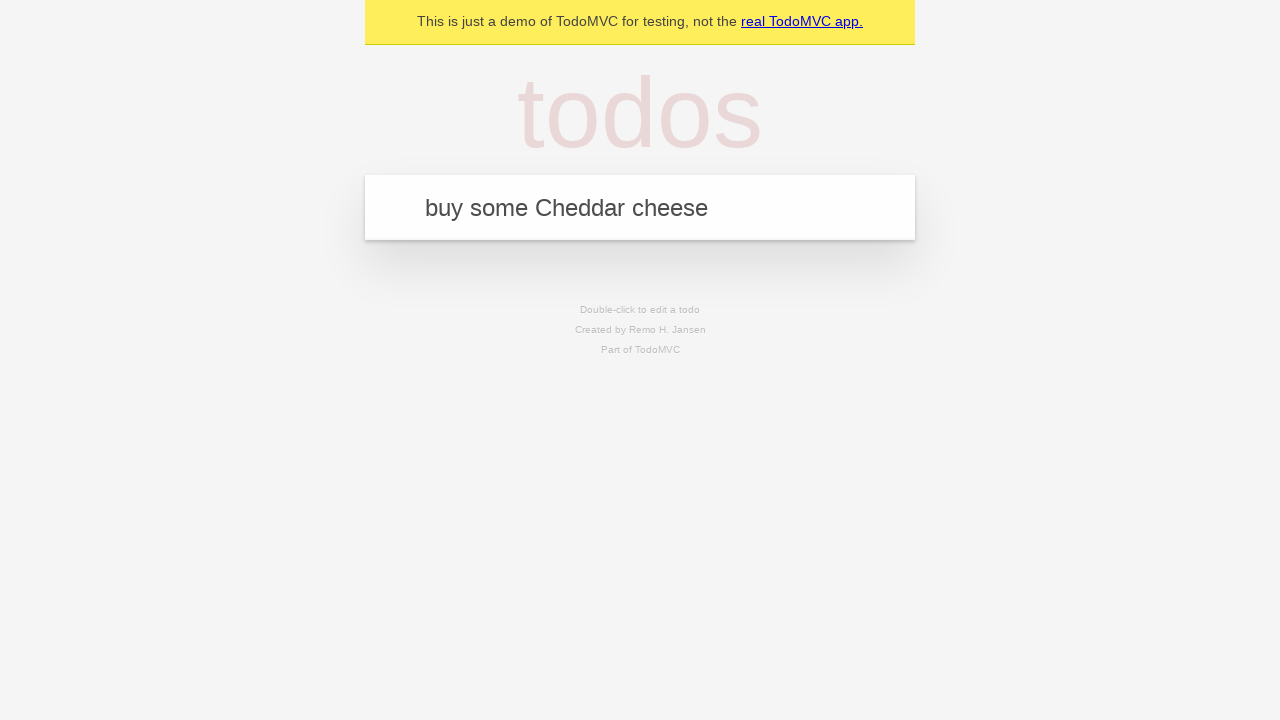

Pressed Enter to create todo 'buy some Cheddar cheese' on internal:attr=[placeholder="What needs to be done?"i]
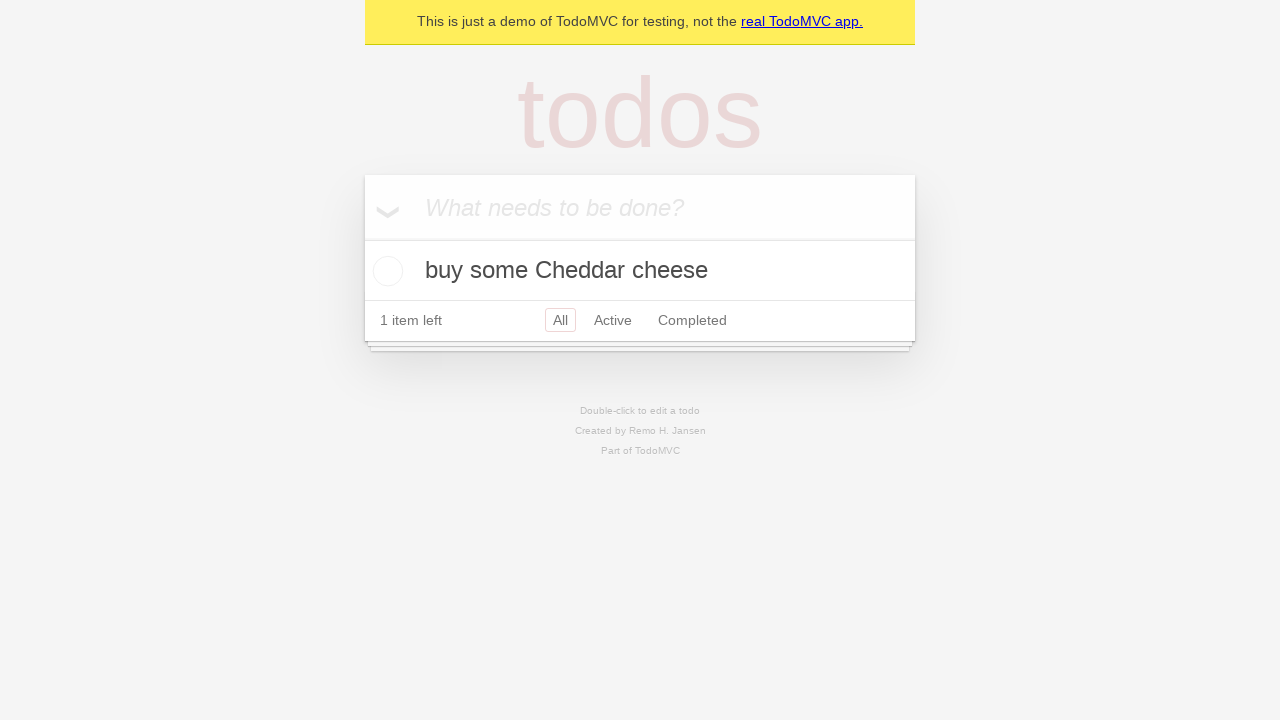

Filled todo input with 'feed the dog' on internal:attr=[placeholder="What needs to be done?"i]
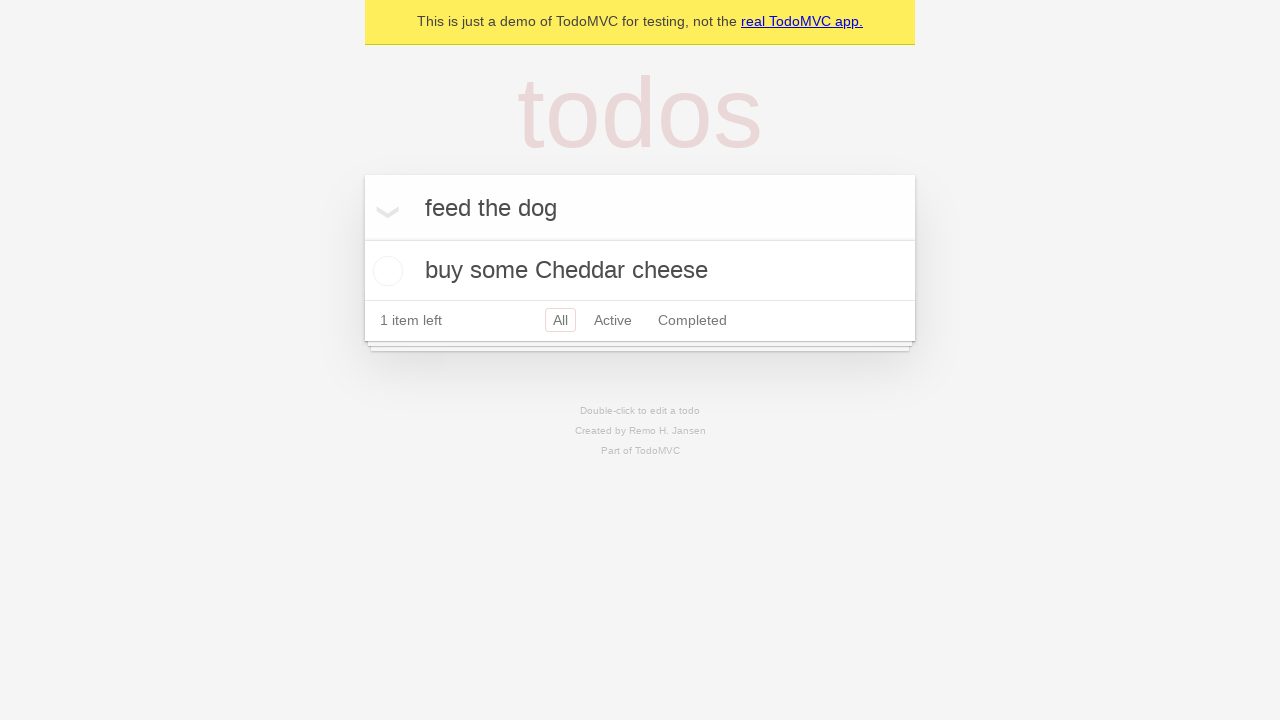

Pressed Enter to create todo 'feed the dog' on internal:attr=[placeholder="What needs to be done?"i]
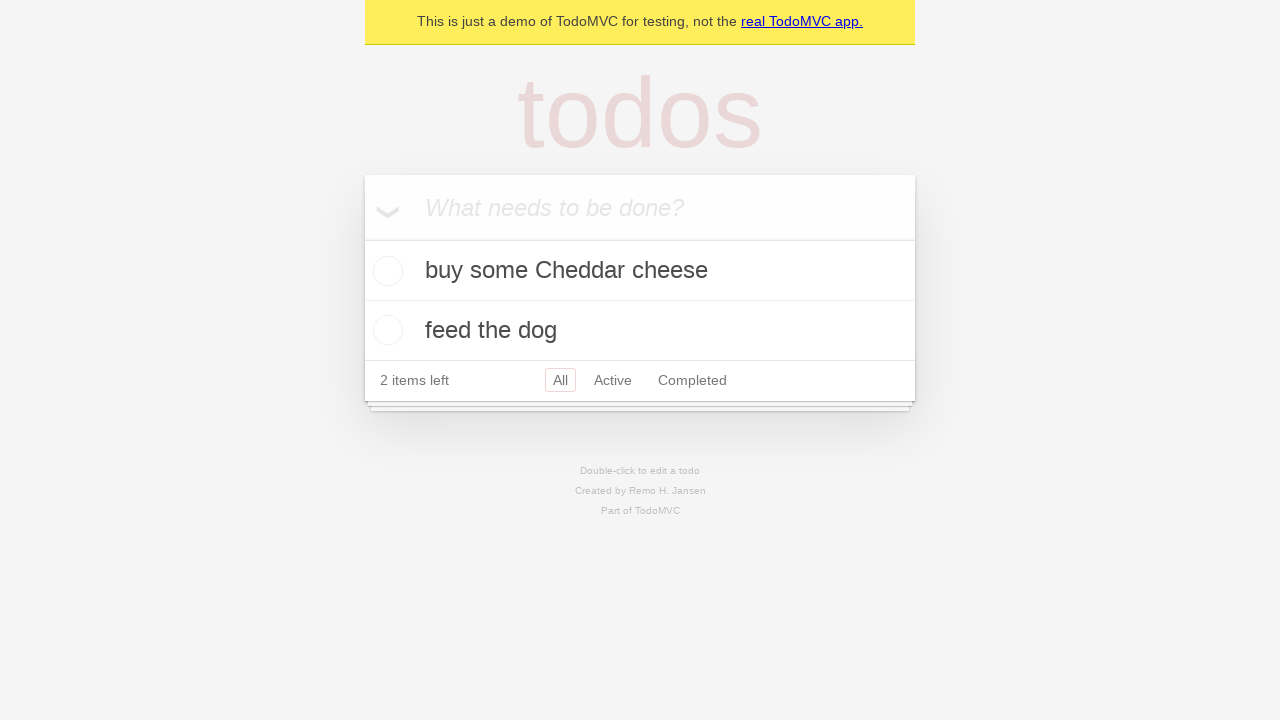

Filled todo input with 'book a doctors appointment' on internal:attr=[placeholder="What needs to be done?"i]
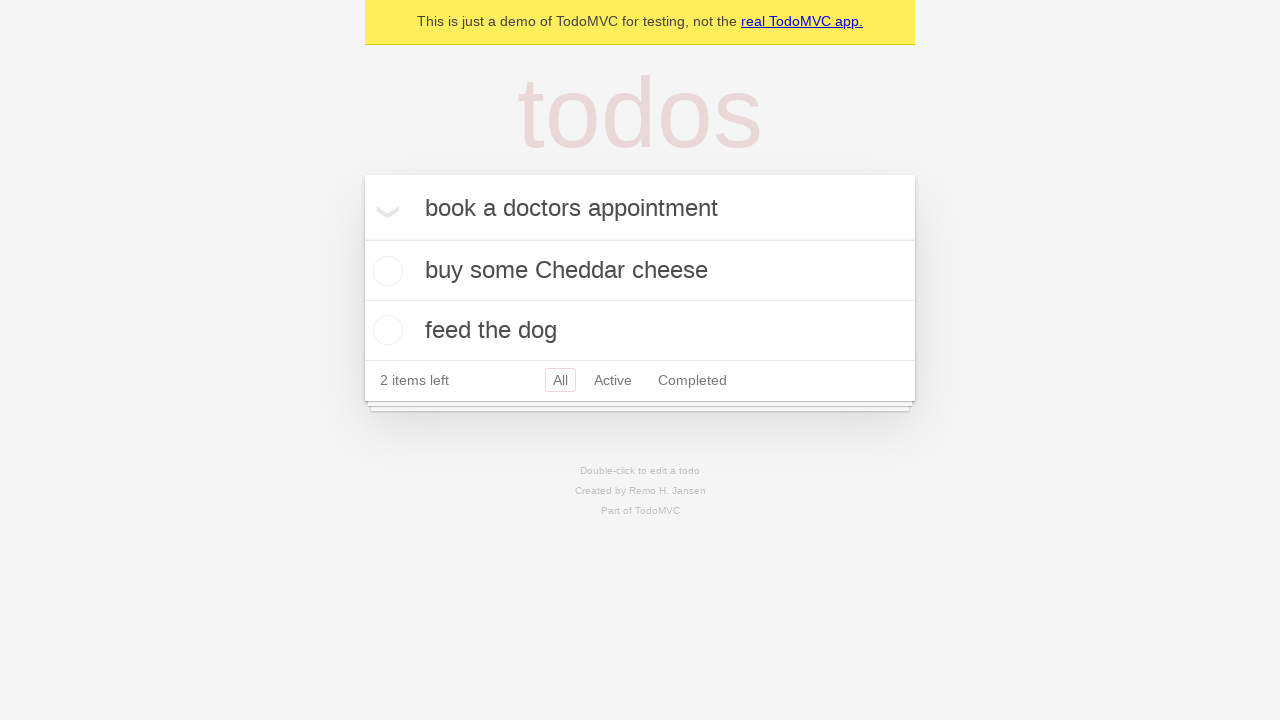

Pressed Enter to create todo 'book a doctors appointment' on internal:attr=[placeholder="What needs to be done?"i]
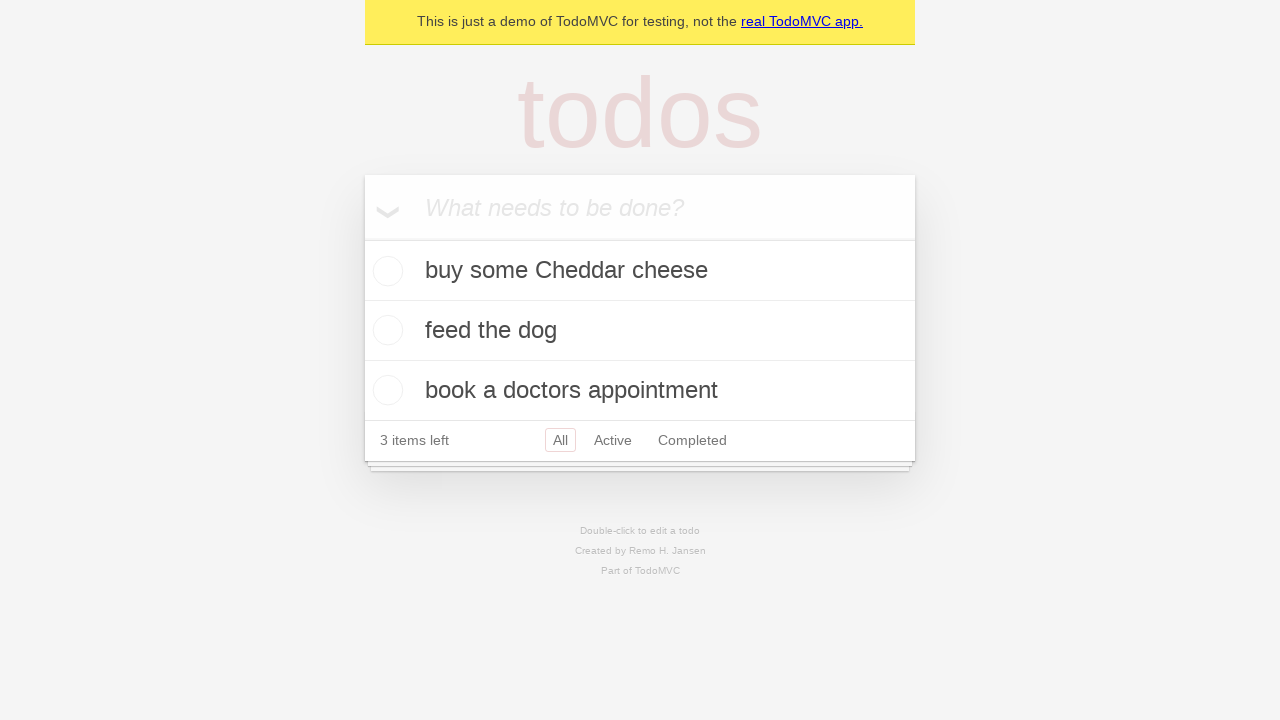

Waited for all 3 todo items to be created
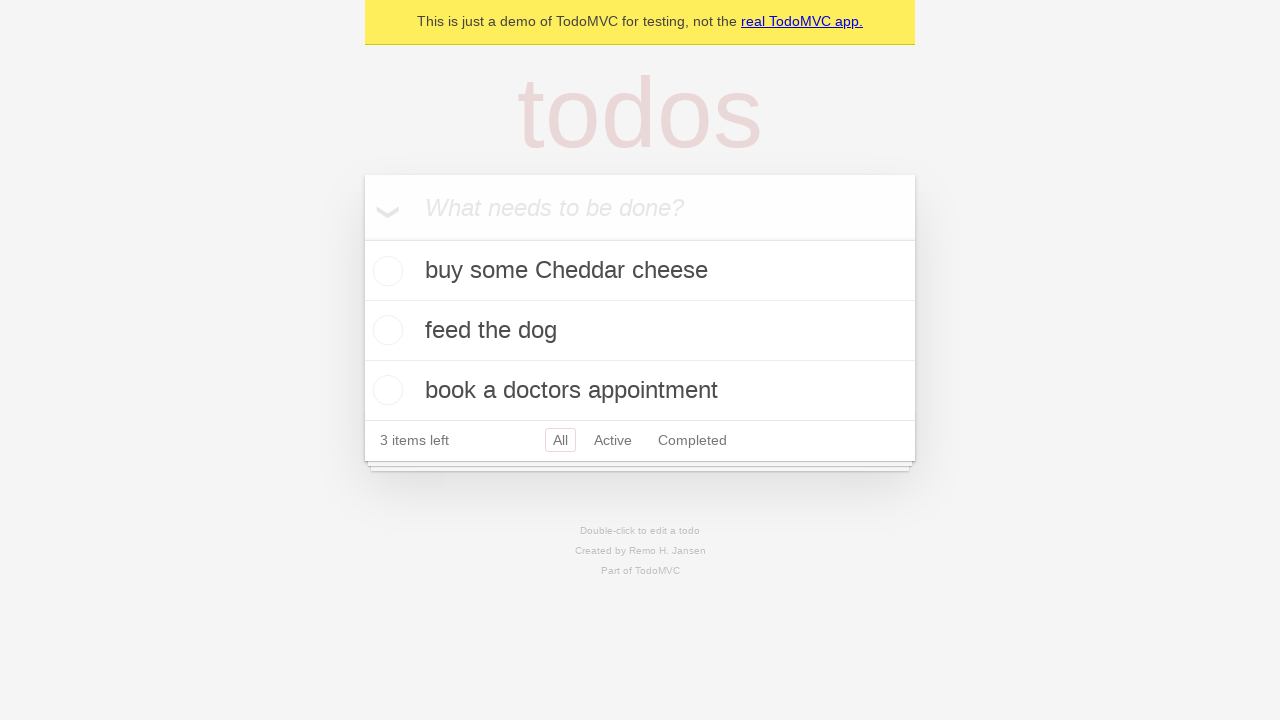

Marked second todo item as completed at (385, 330) on .todo-list li .toggle >> nth=1
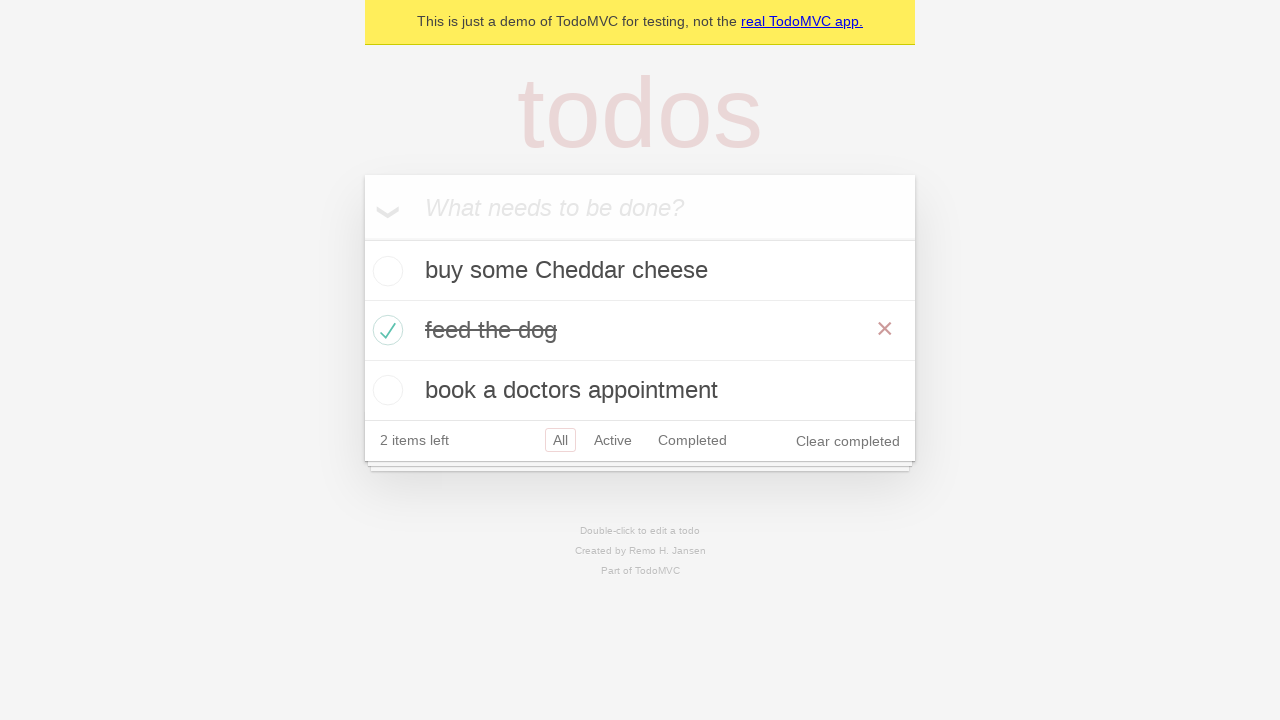

Clicked Active filter to show only active todos at (613, 440) on internal:role=link[name="Active"i]
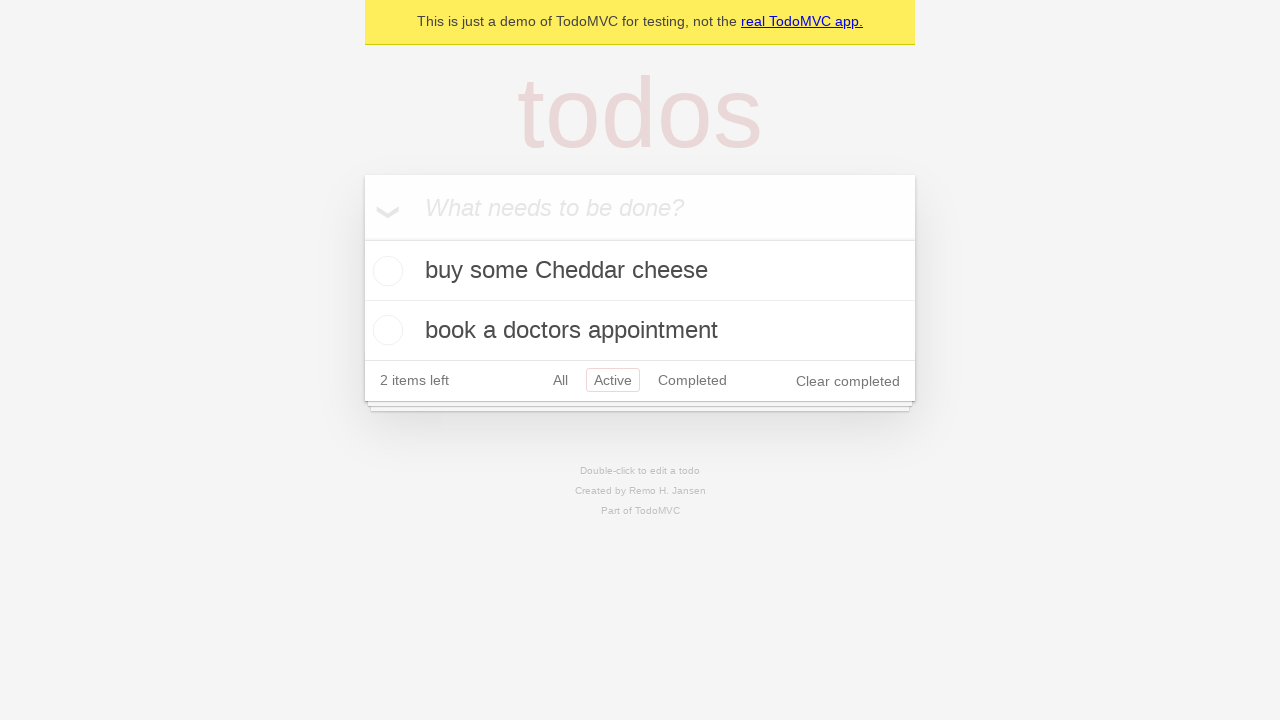

Clicked Completed filter to show only completed todos at (692, 380) on internal:role=link[name="Completed"i]
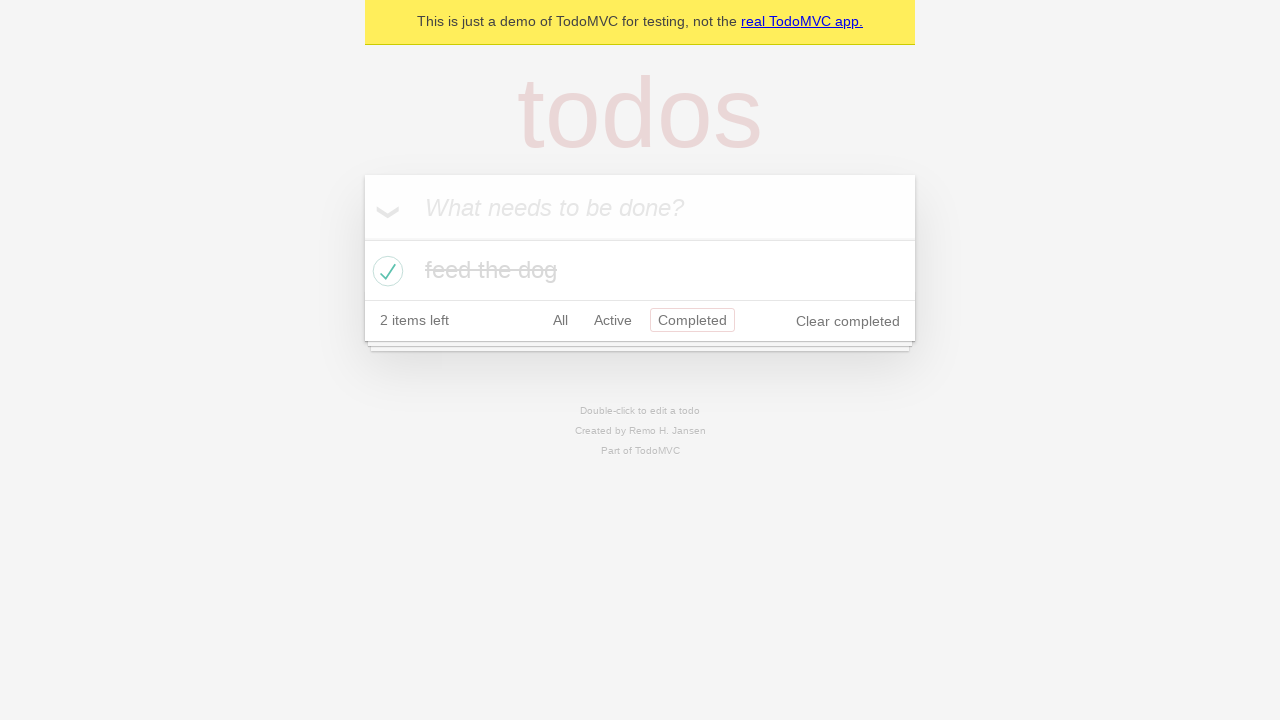

Clicked All filter to show all todos at (560, 320) on internal:role=link[name="All"i]
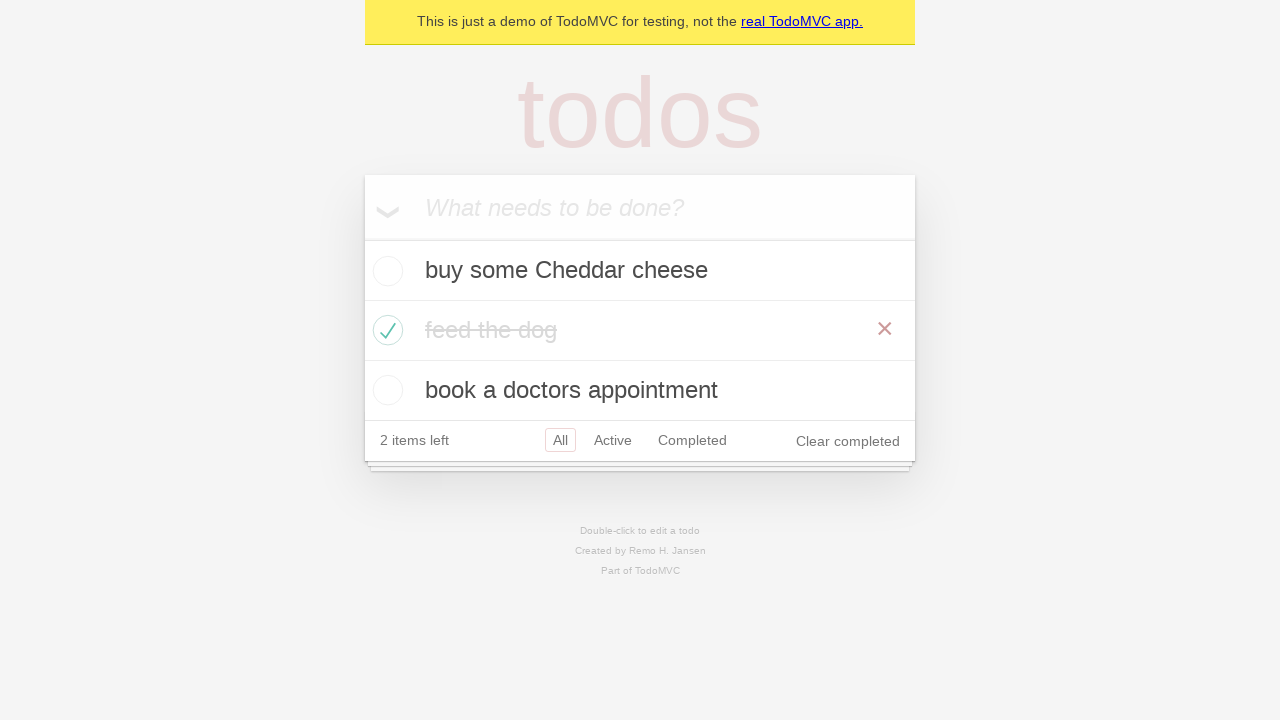

Navigated back using browser back button to Completed filter
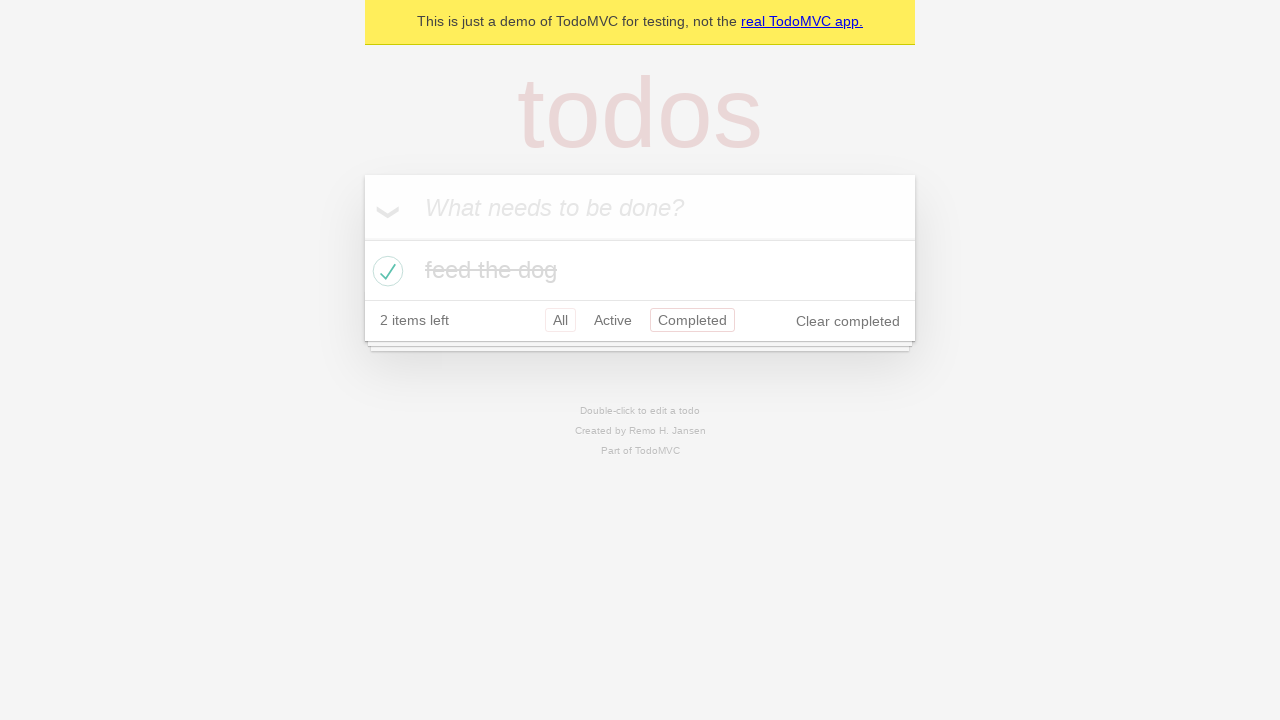

Navigated back using browser back button to Active filter
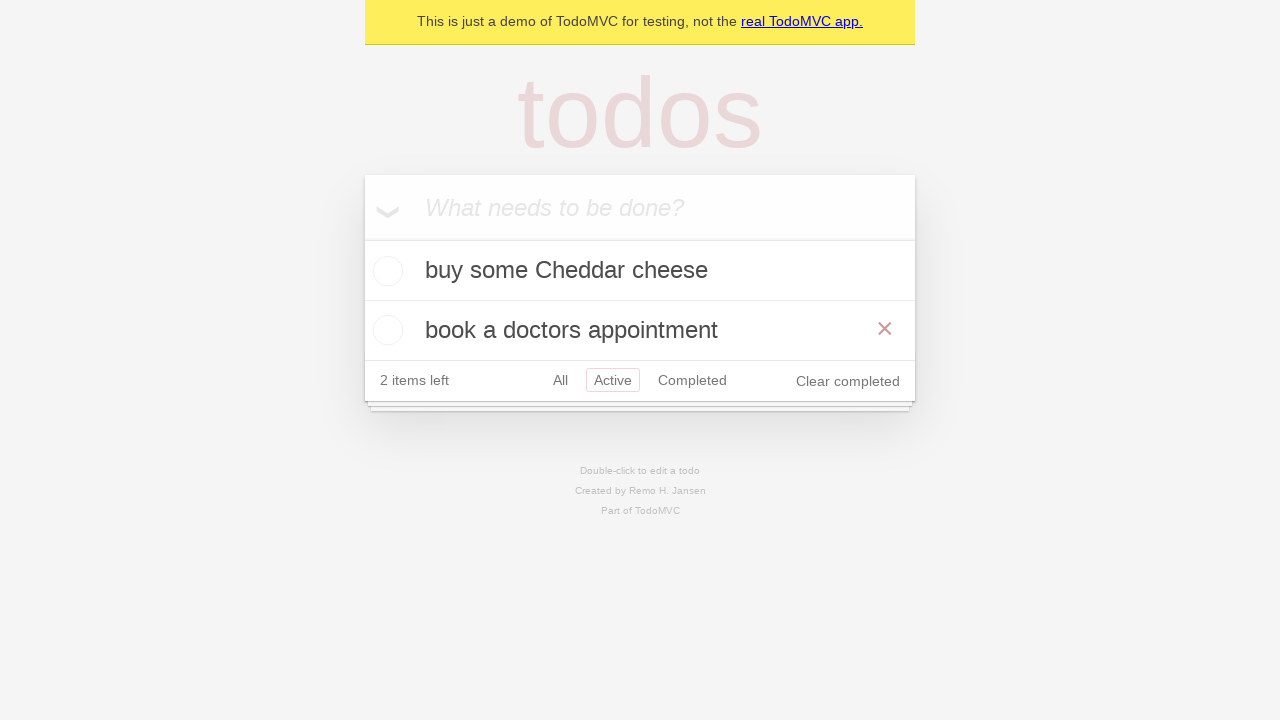

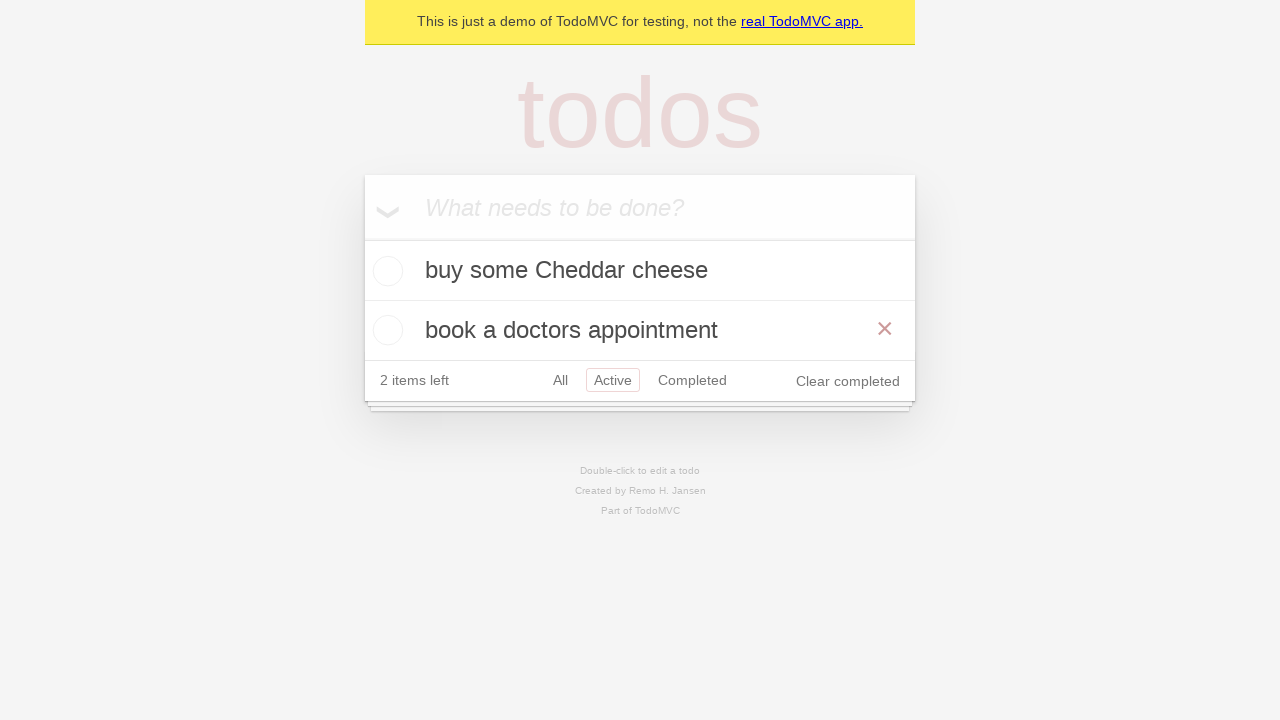